Tests the Formy website by verifying homepage elements (URL, title, welcome message) and then navigating to the form page to test the submit button functionality

Starting URL: https://formy-project.herokuapp.com/

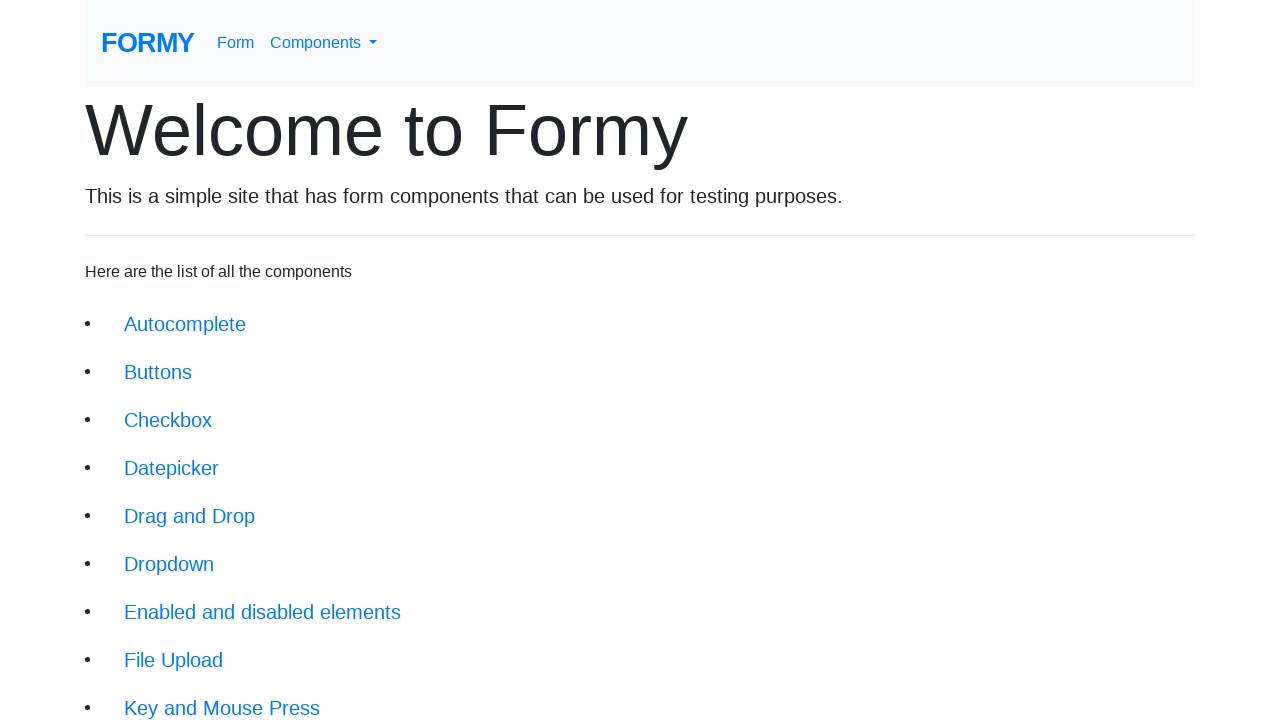

Verified homepage URL is correct
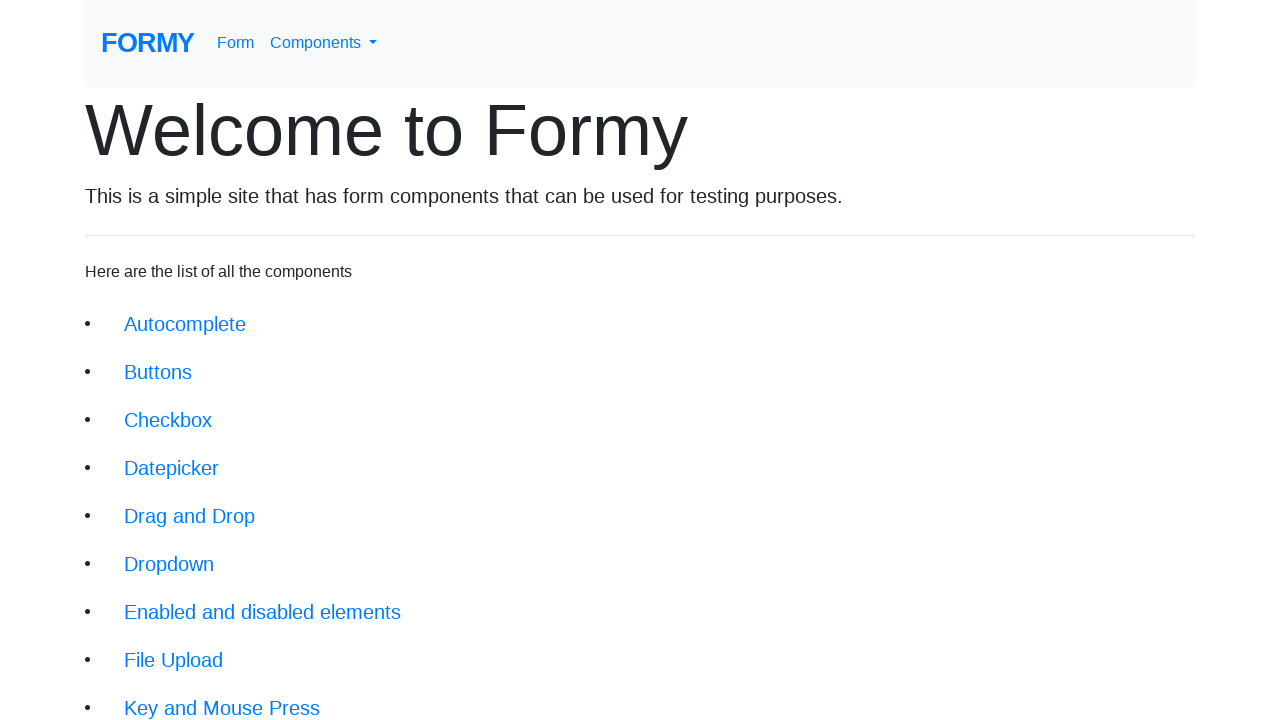

Verified page title is 'Formy'
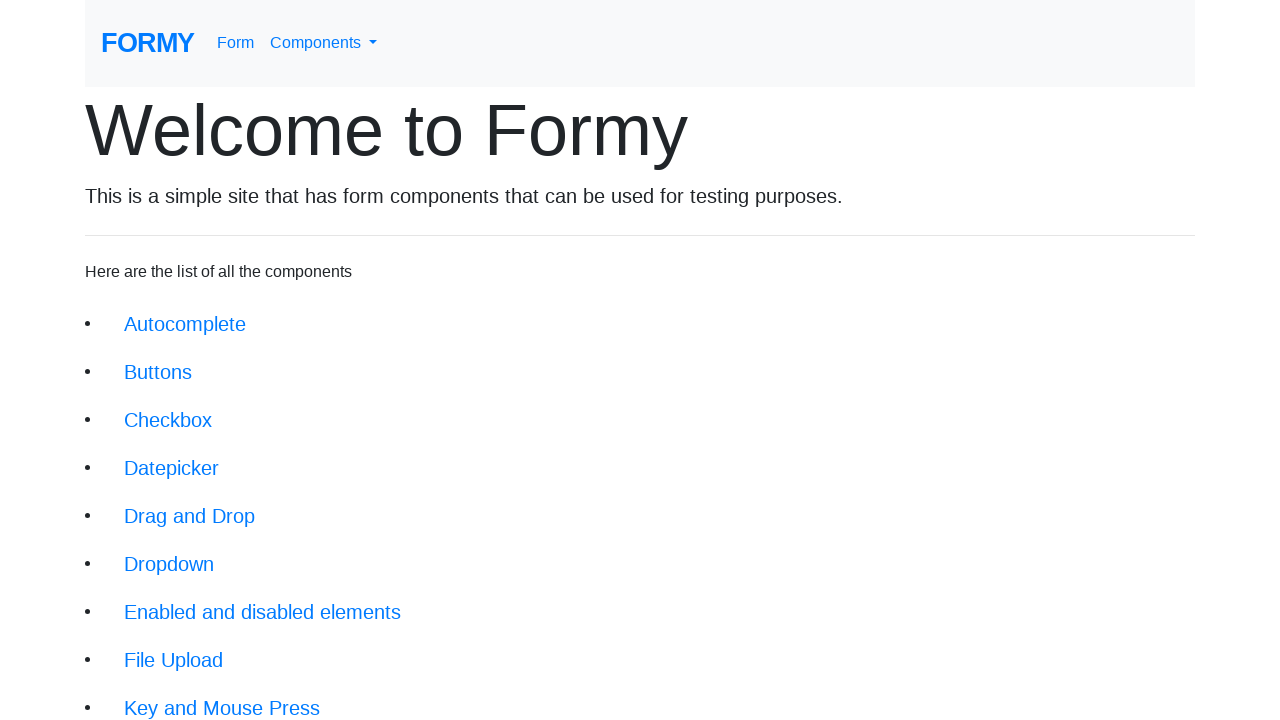

Verified welcome message displays 'Welcome to Formy'
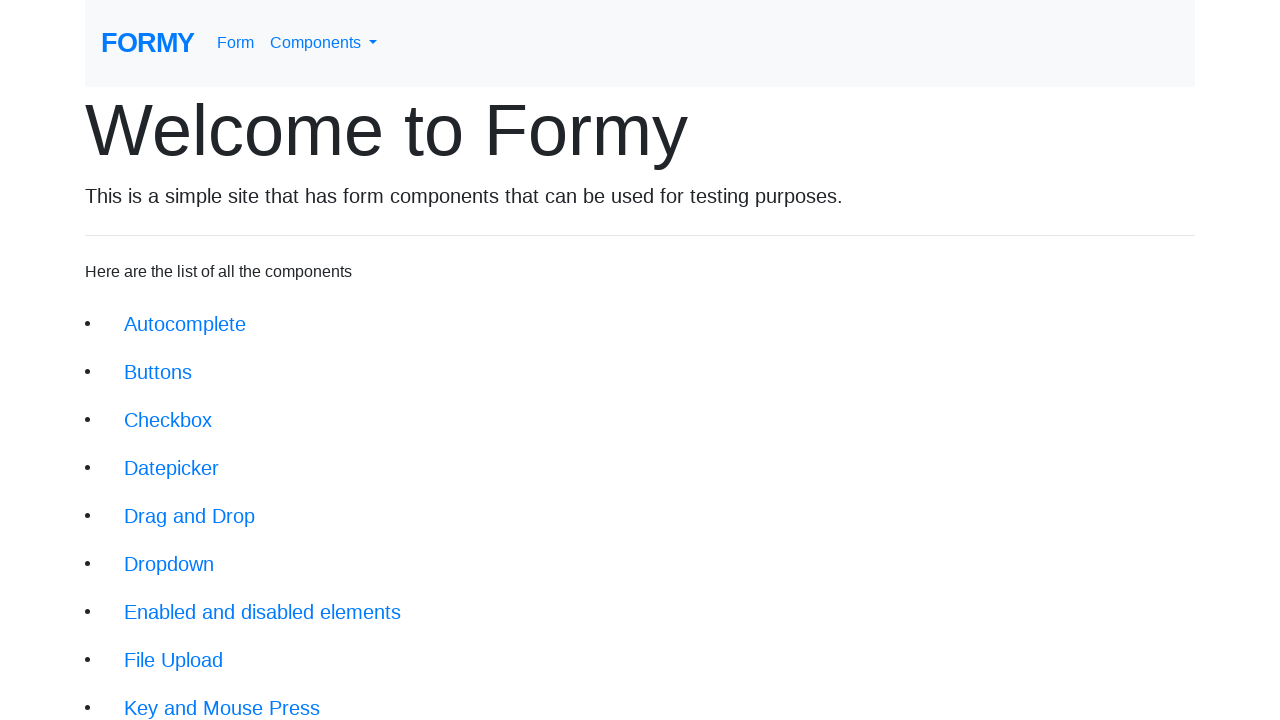

Navigated to the form page
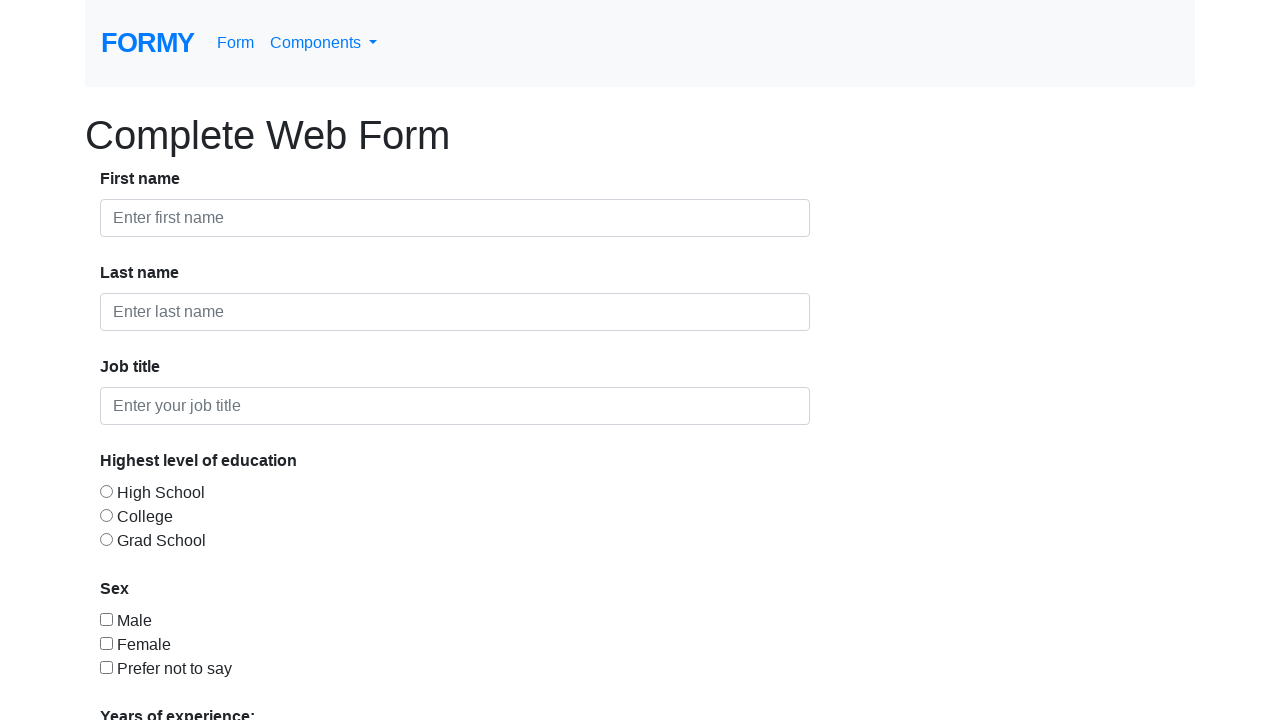

Clicked the Submit button at (148, 680) on xpath=//a[text()='Submit']
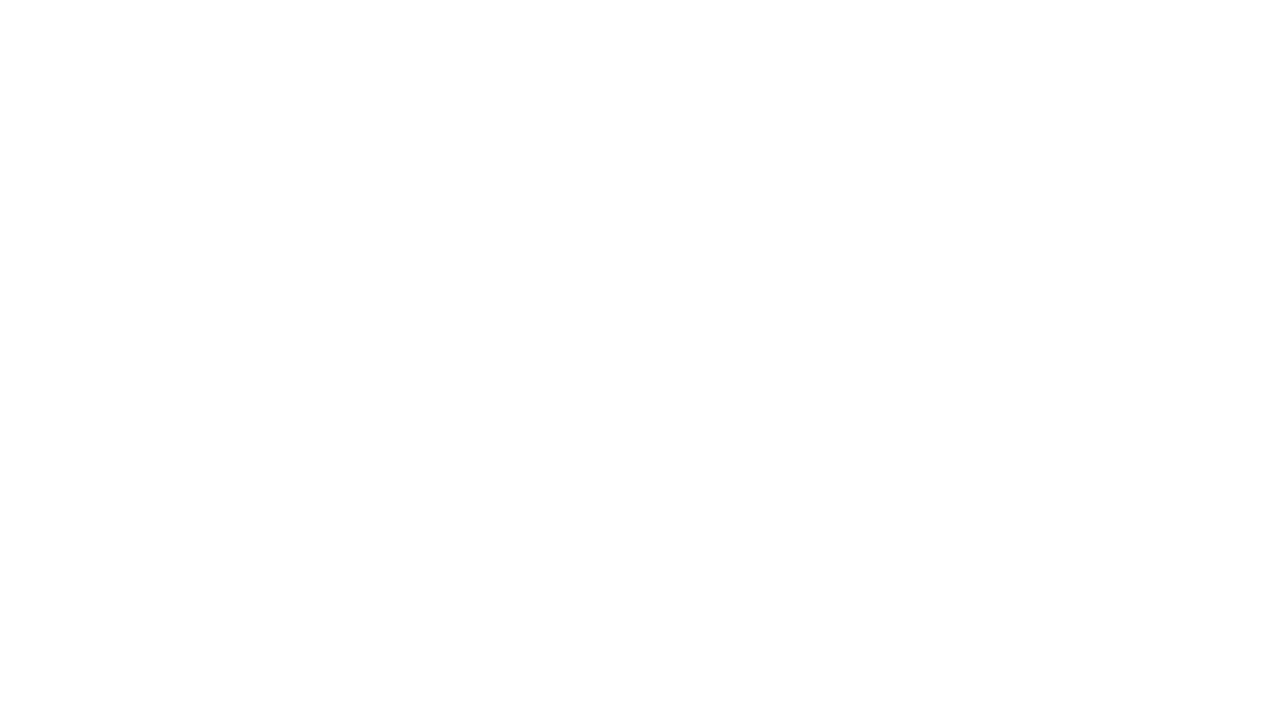

Verified success message is displayed
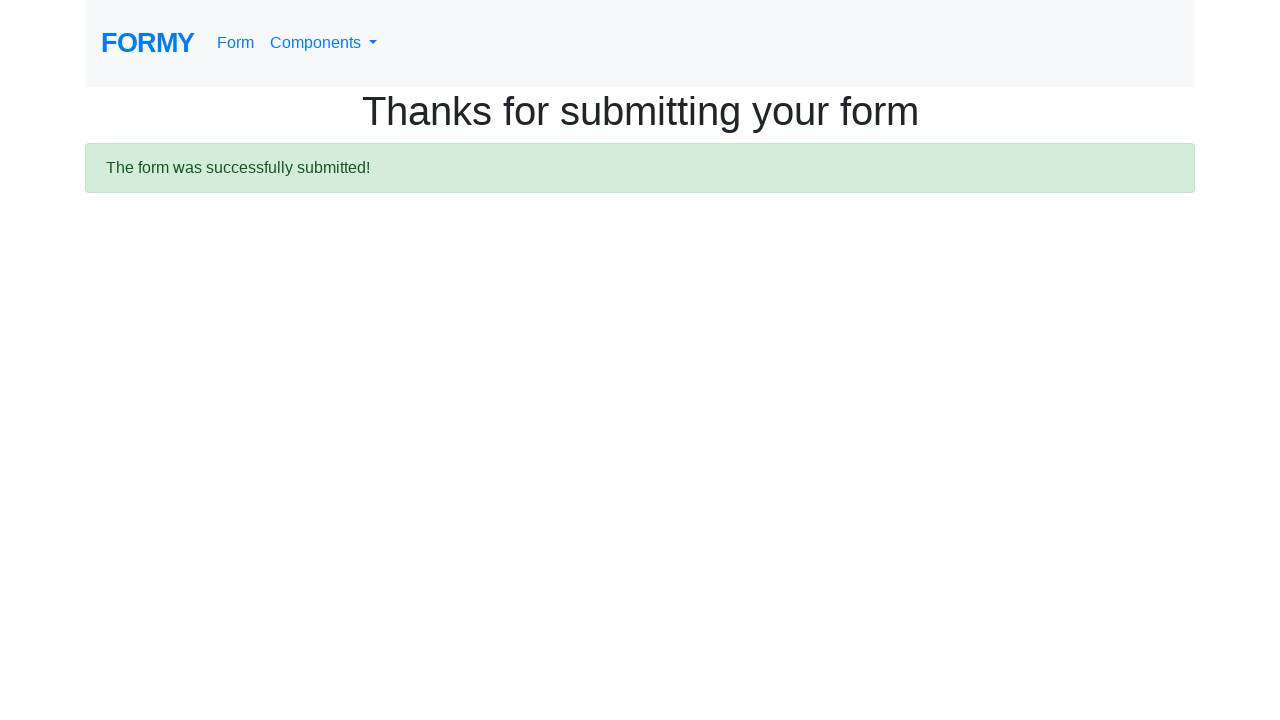

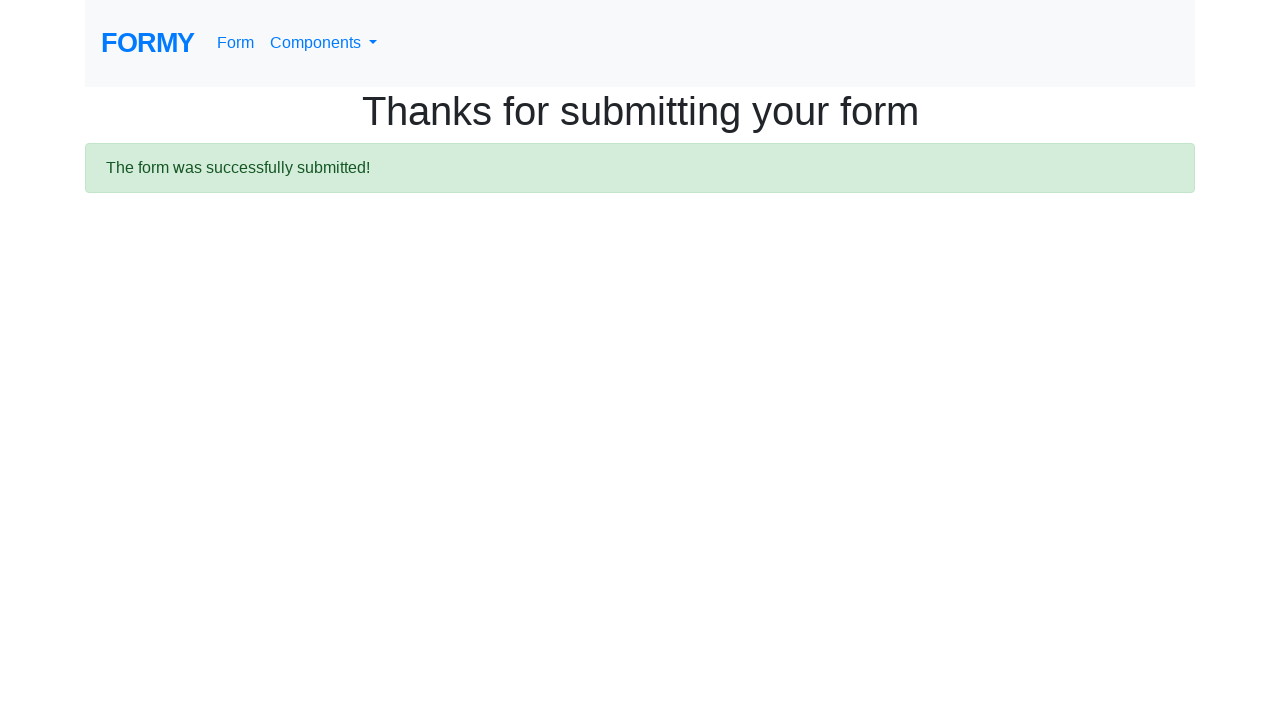